Tests drag and drop functionality by dragging an element from one location and dropping it onto another target element

Starting URL: https://selenium08.blogspot.com/2020/01/drag-drop.html

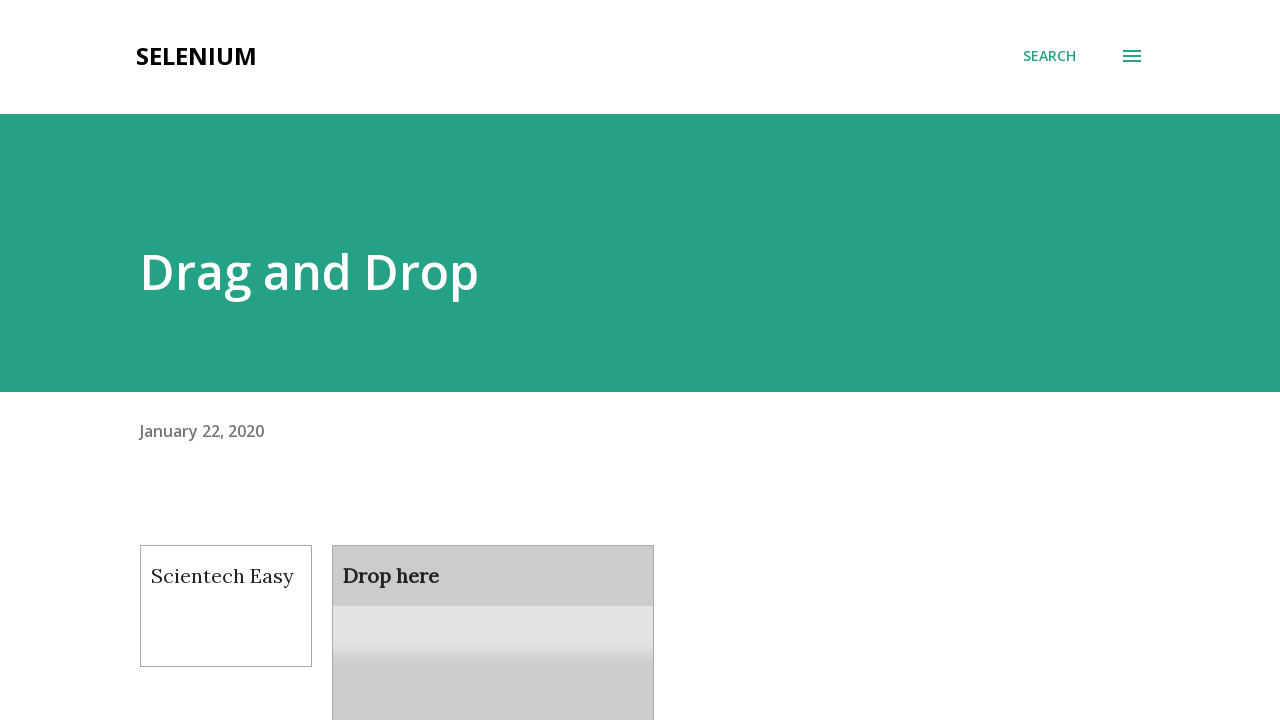

Navigated to drag and drop test page
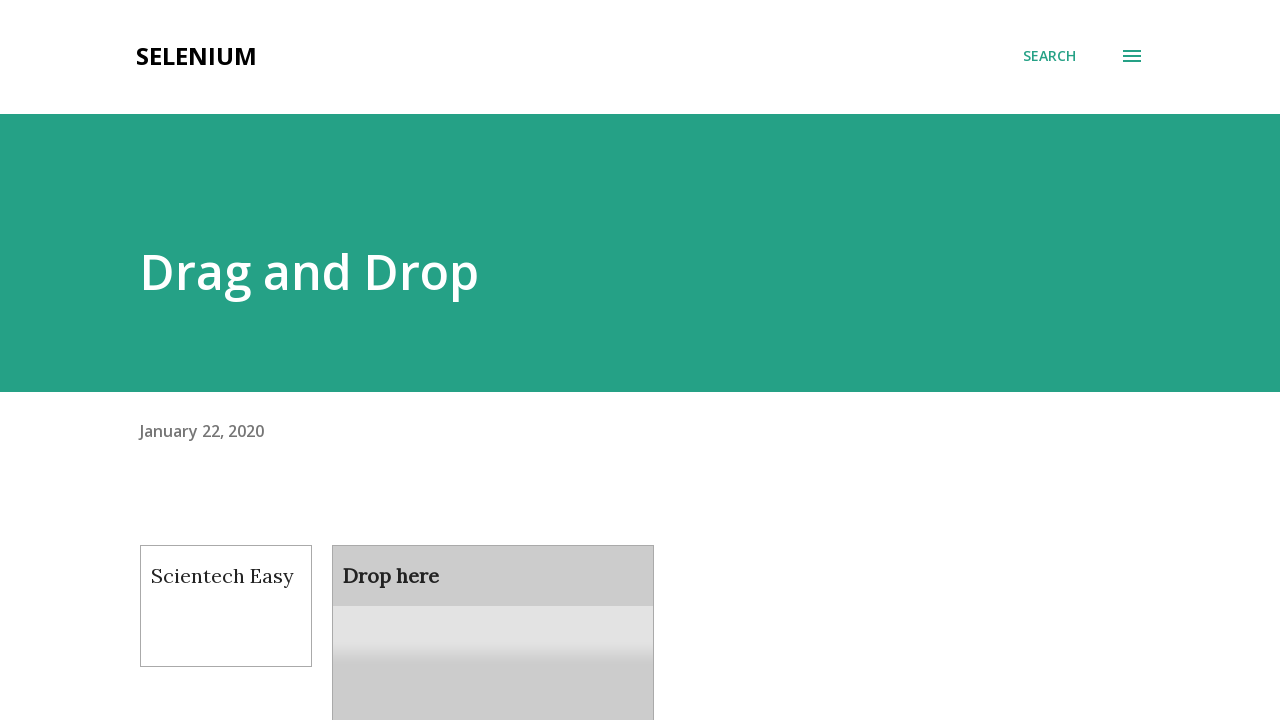

Located draggable element with ID 'draggable'
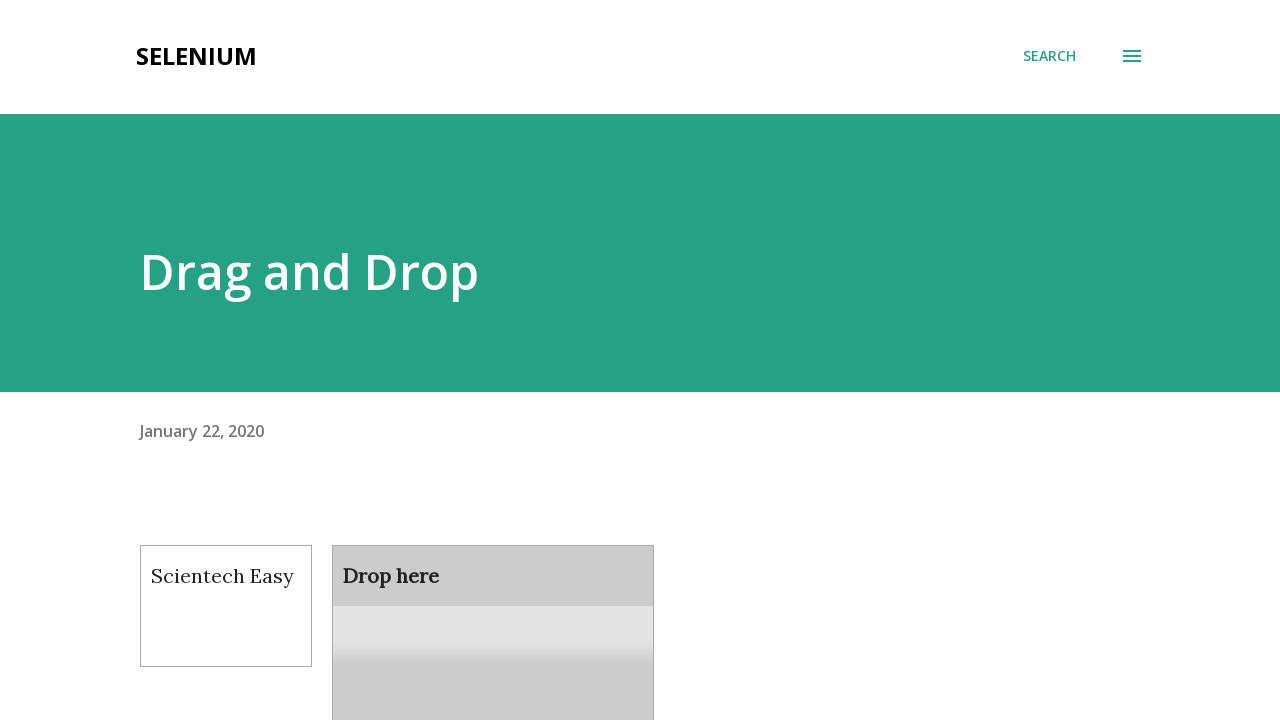

Located drop target element with ID 'droppable'
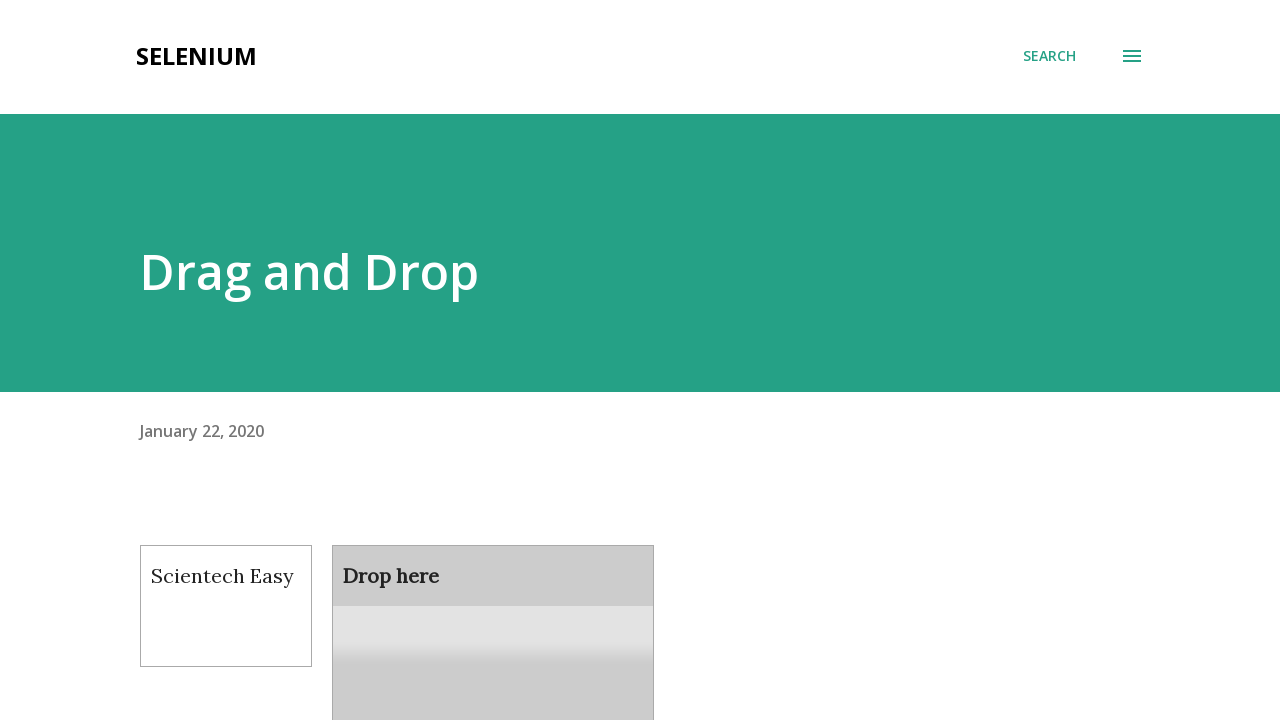

Dragged element from draggable to droppable target at (493, 609)
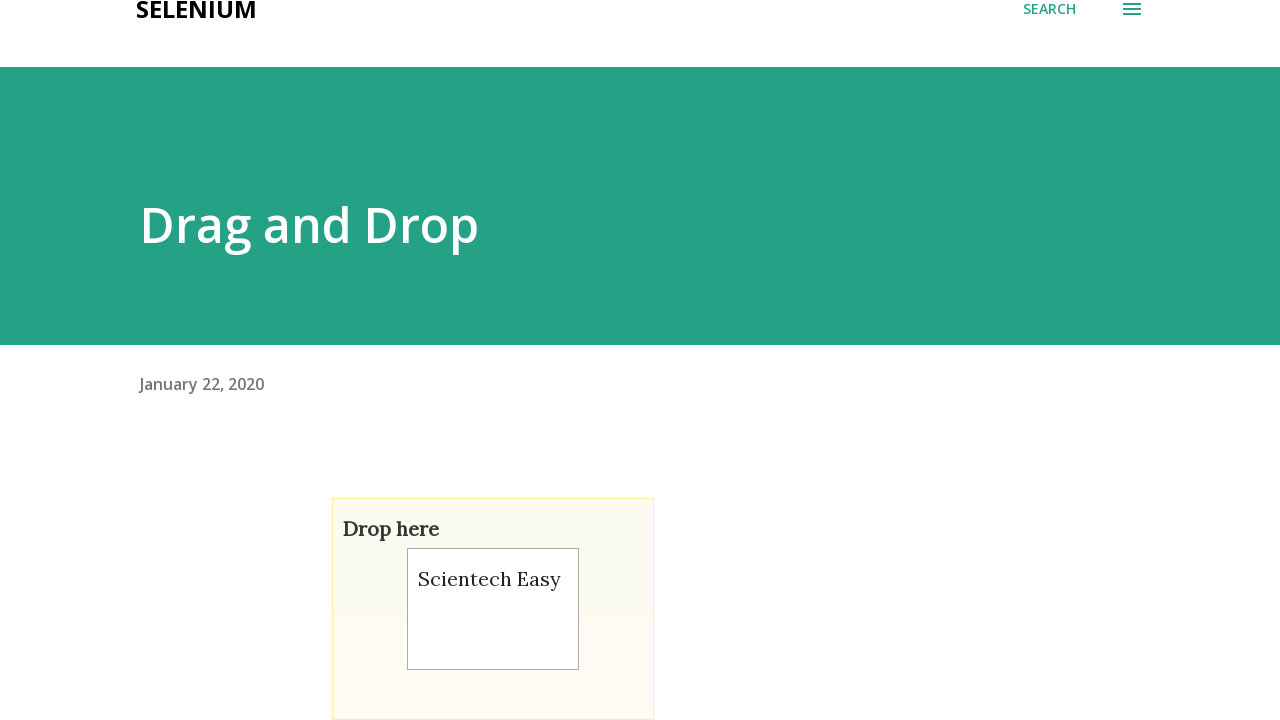

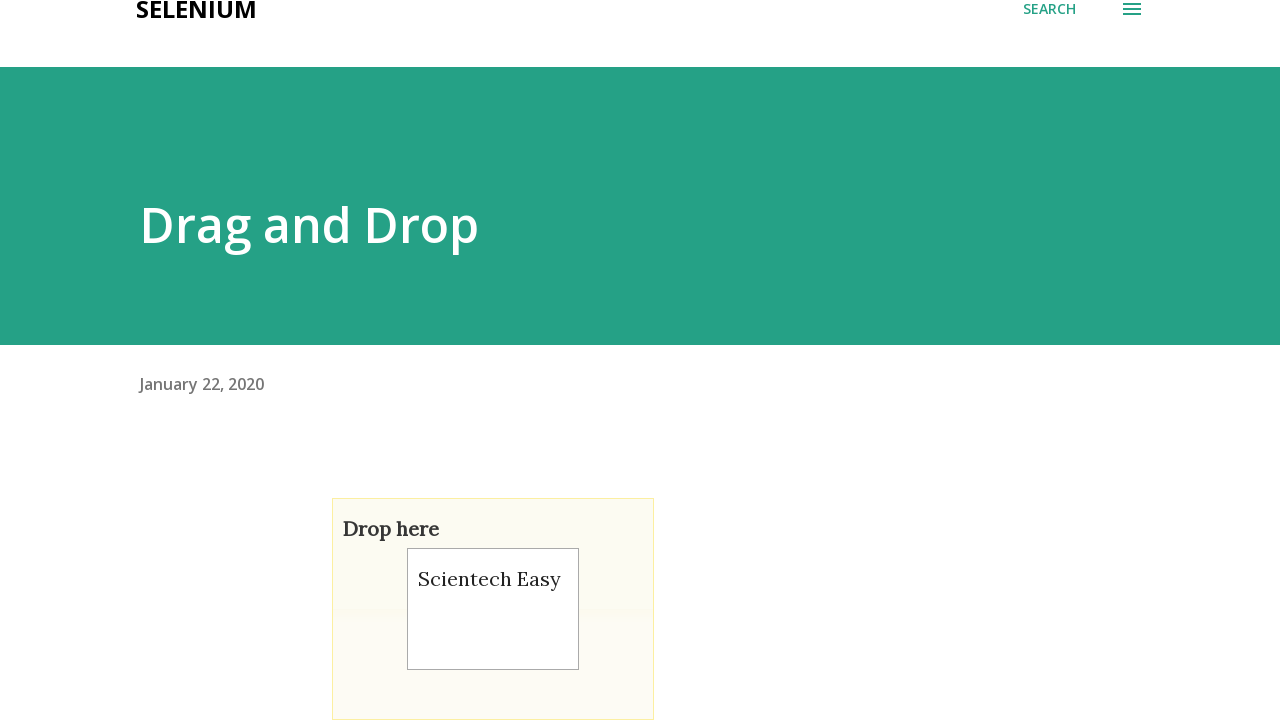